Tests keyboard actions on a text comparison tool by filling text, selecting all, copying, tabbing to next field, and pasting the content

Starting URL: https://gotranscript.com/text-compare

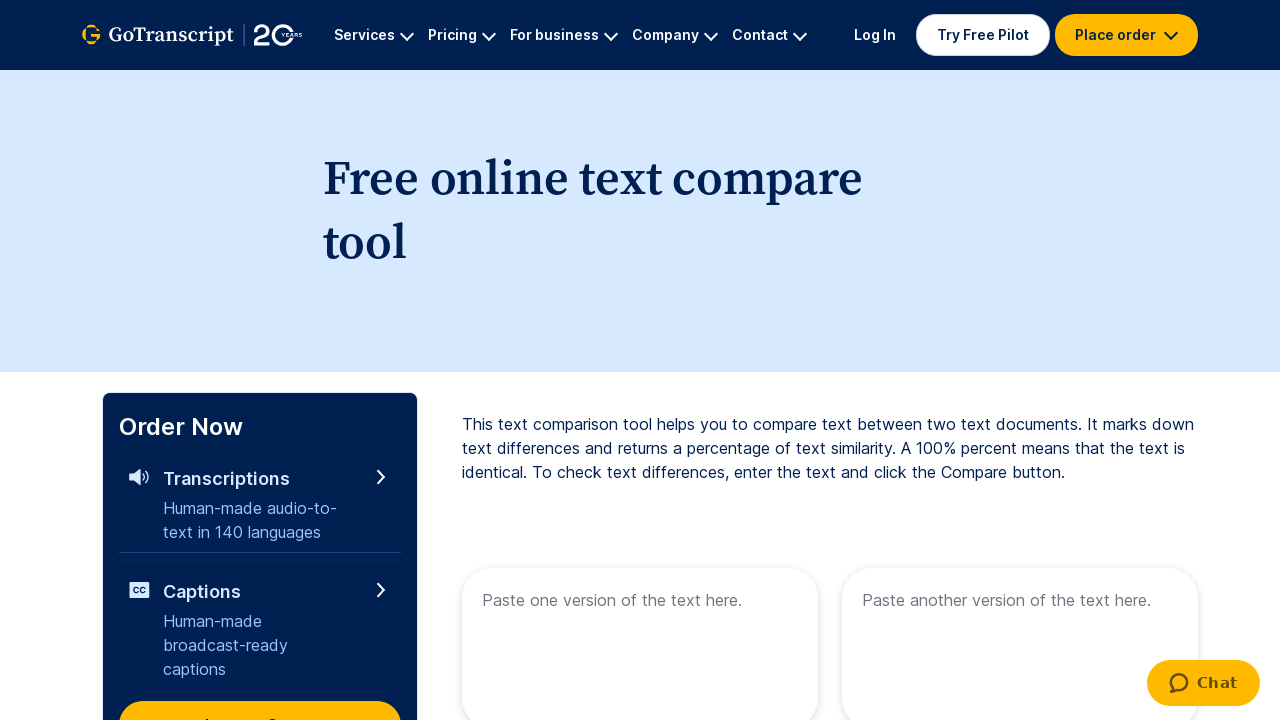

Pressed PageDown key to scroll down the page
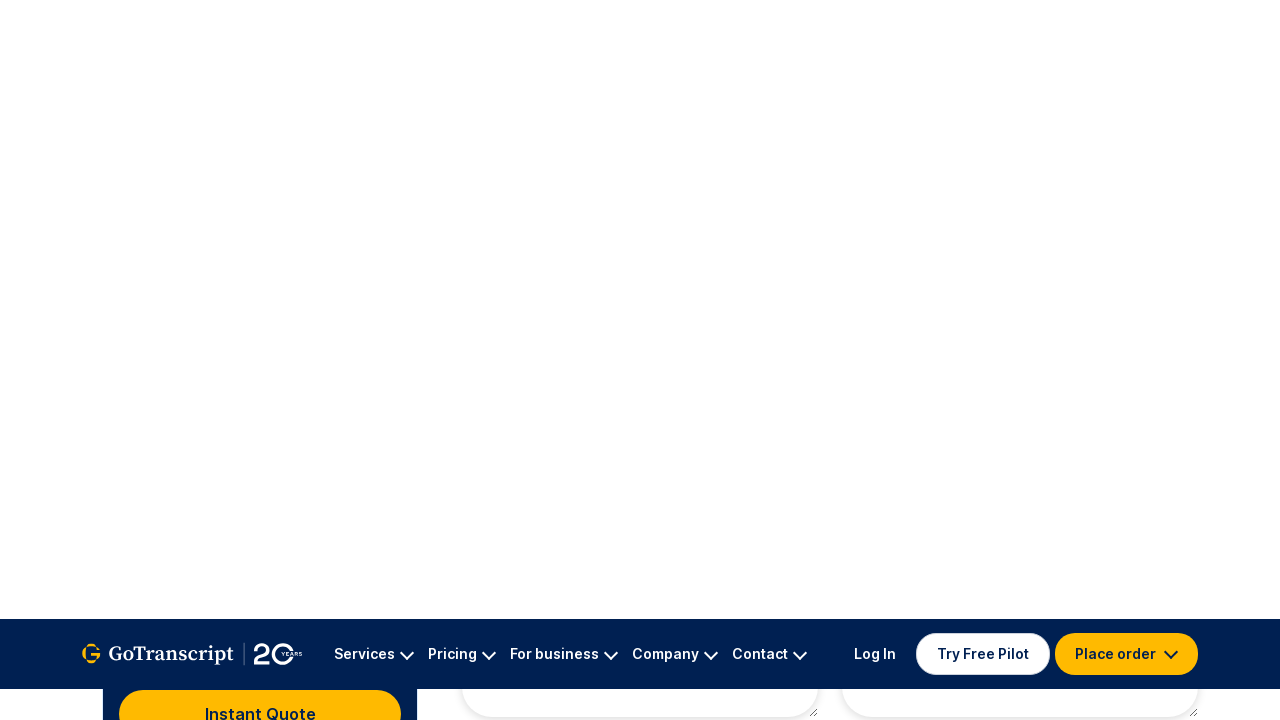

Filled first text area with 'welcome to automation' on [name="text1"]
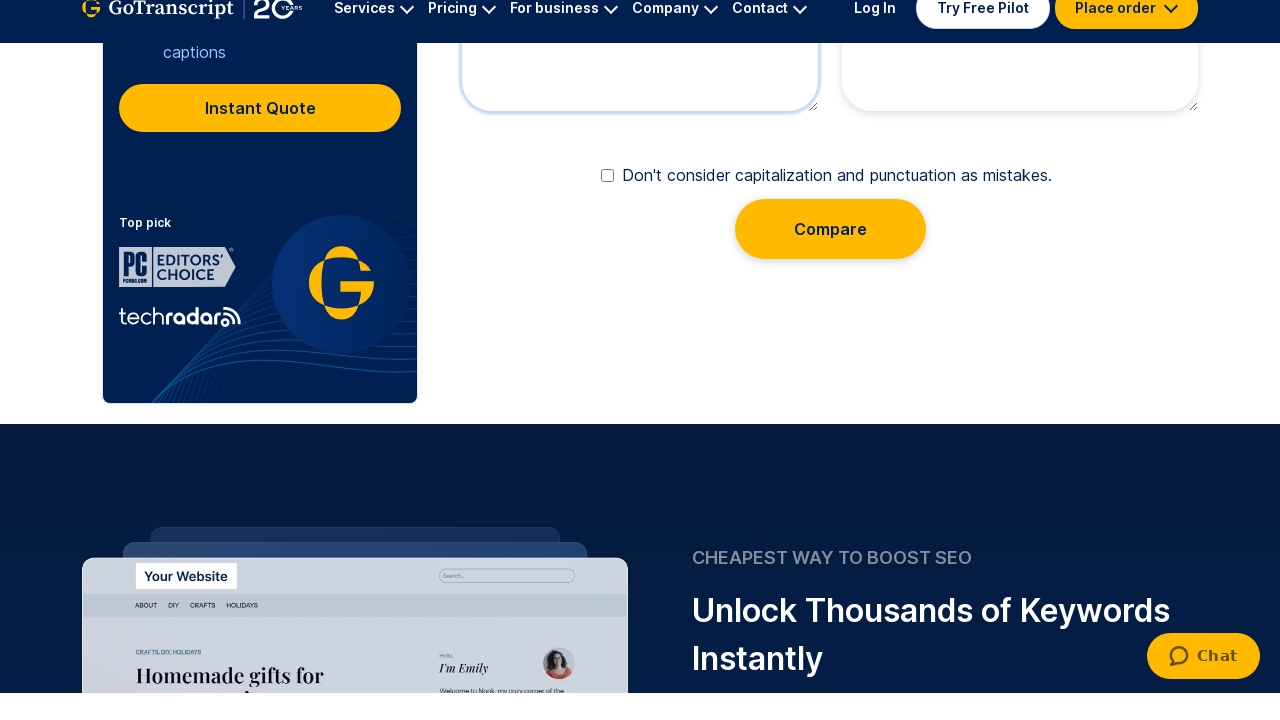

Selected all text using Ctrl+A
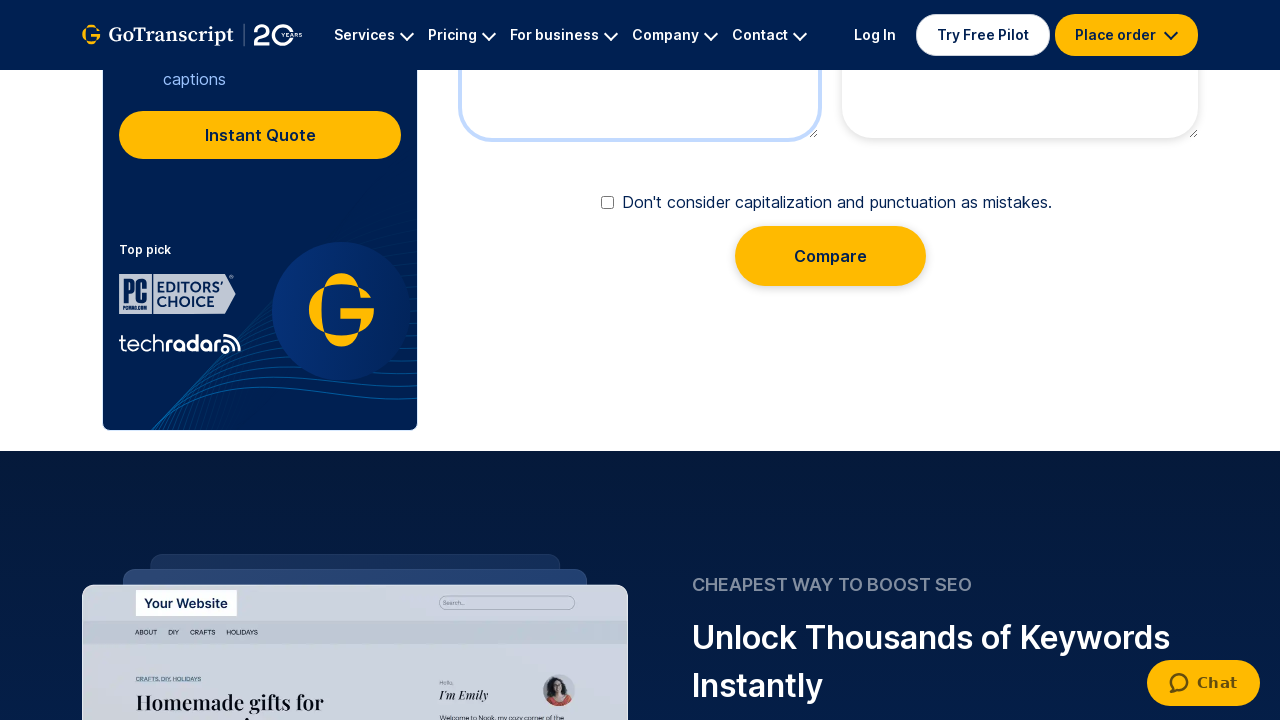

Copied selected text using Ctrl+C
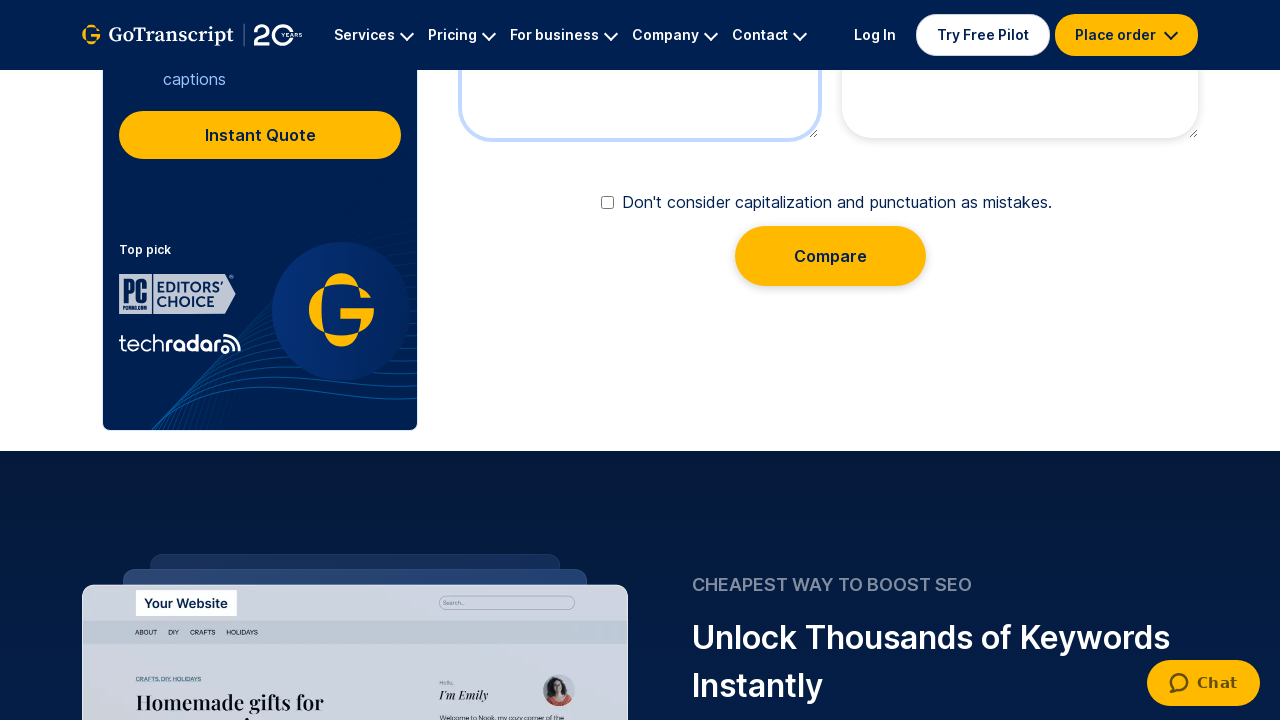

Pressed Tab key to move to next text field
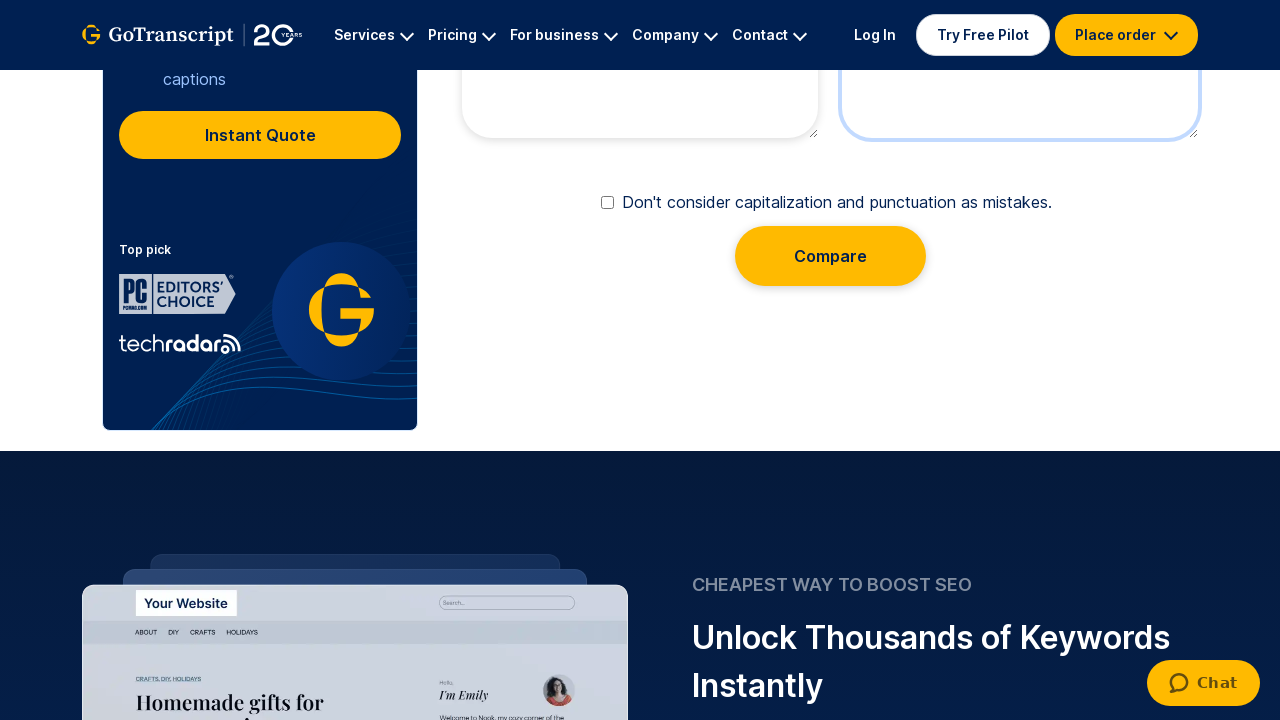

Pasted copied text using Ctrl+V into second text field
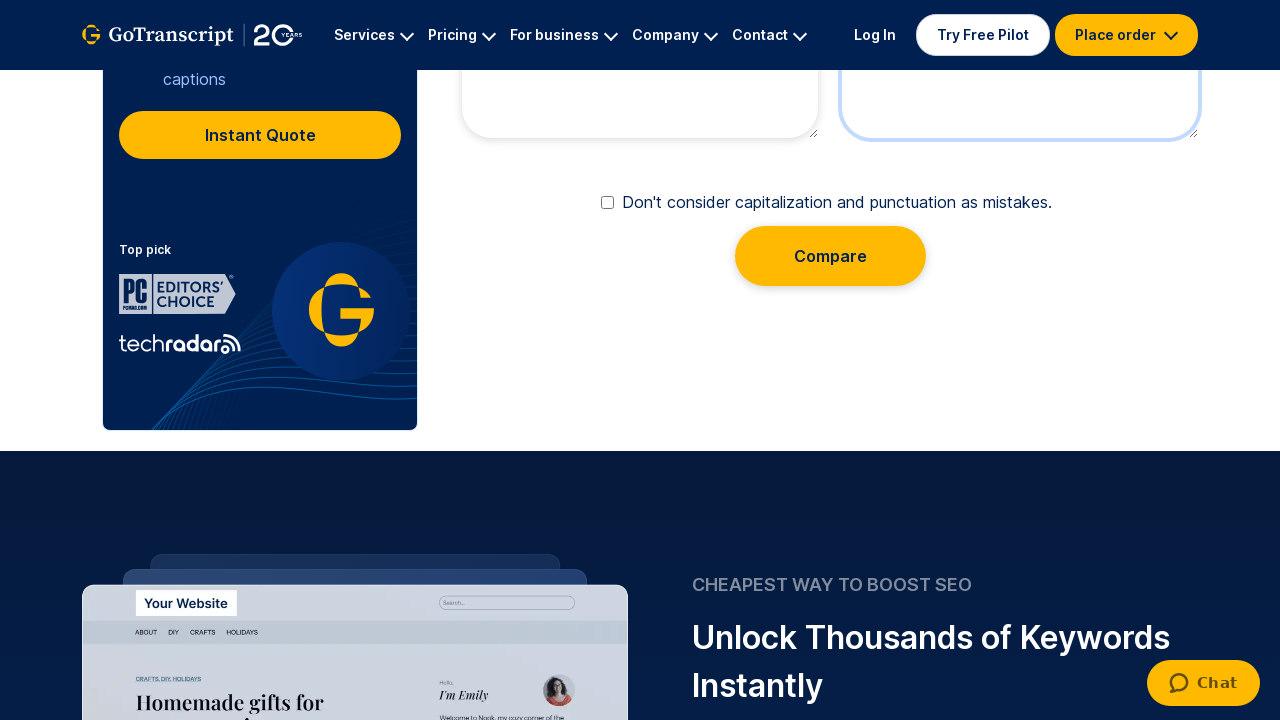

Waited 4 seconds for action to complete
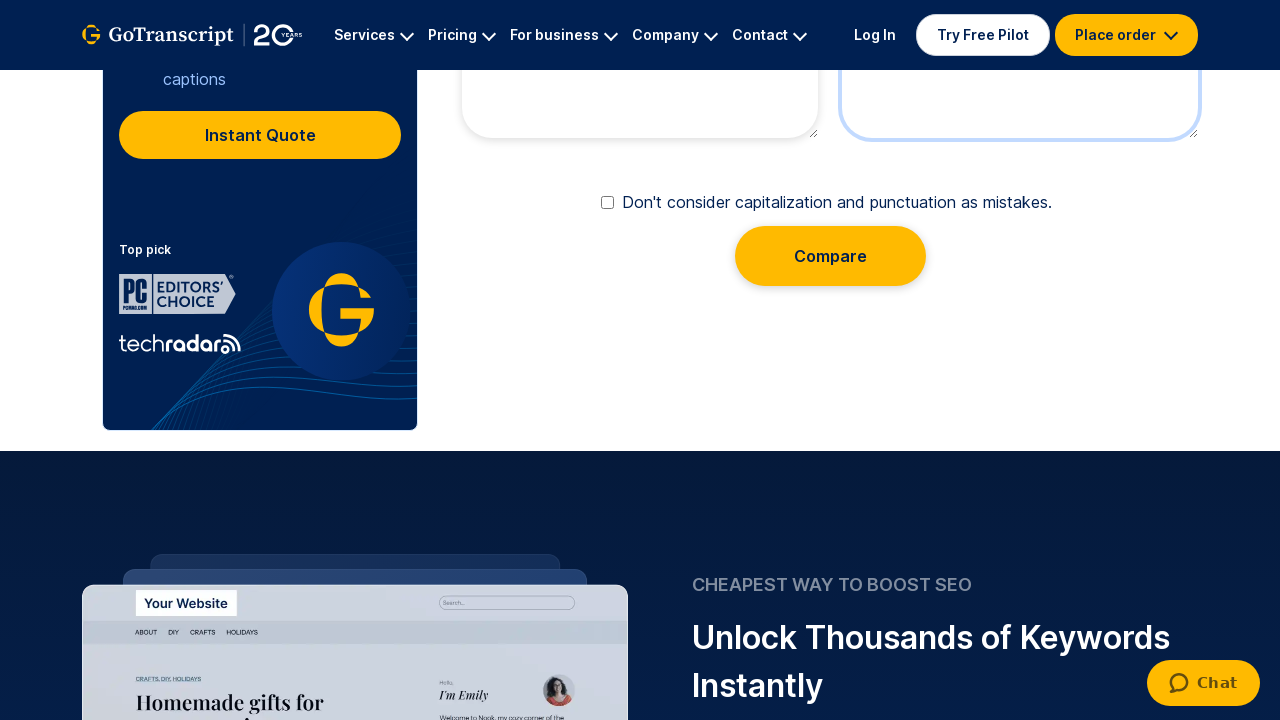

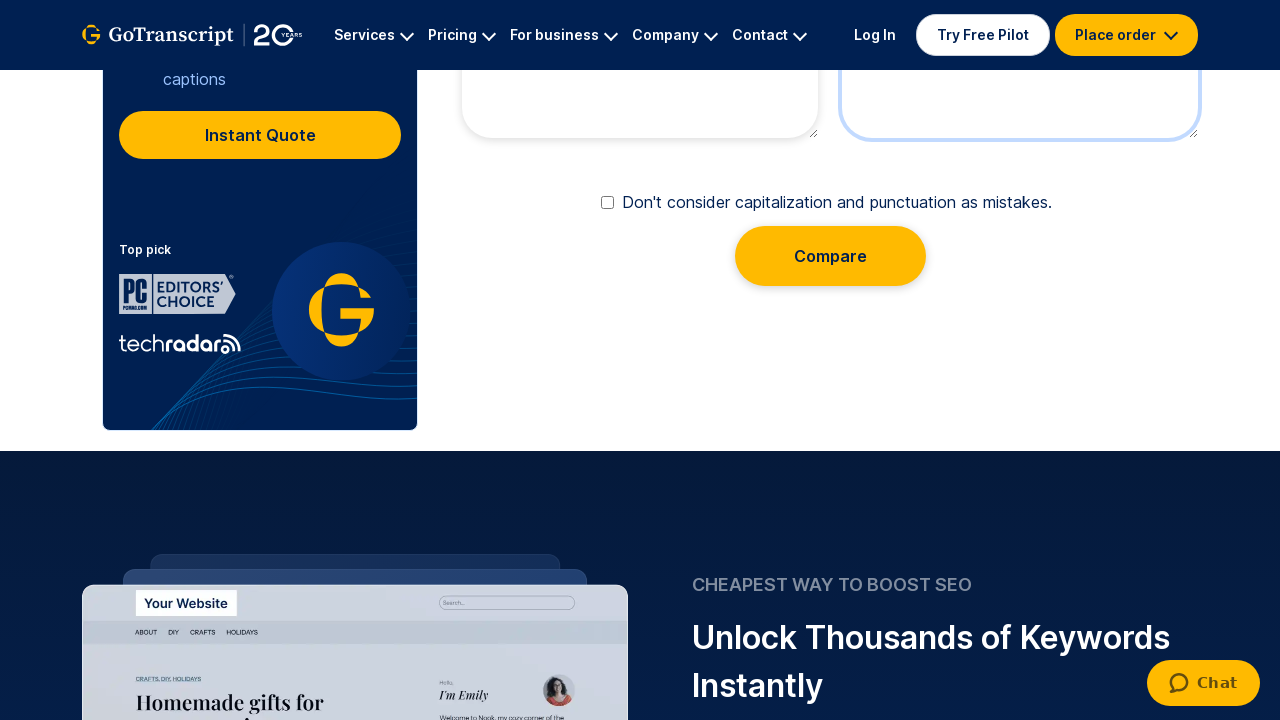